Navigates to Browse Languages section M and verifies MySQL is the last entry

Starting URL: http://www.99-bottles-of-beer.net/

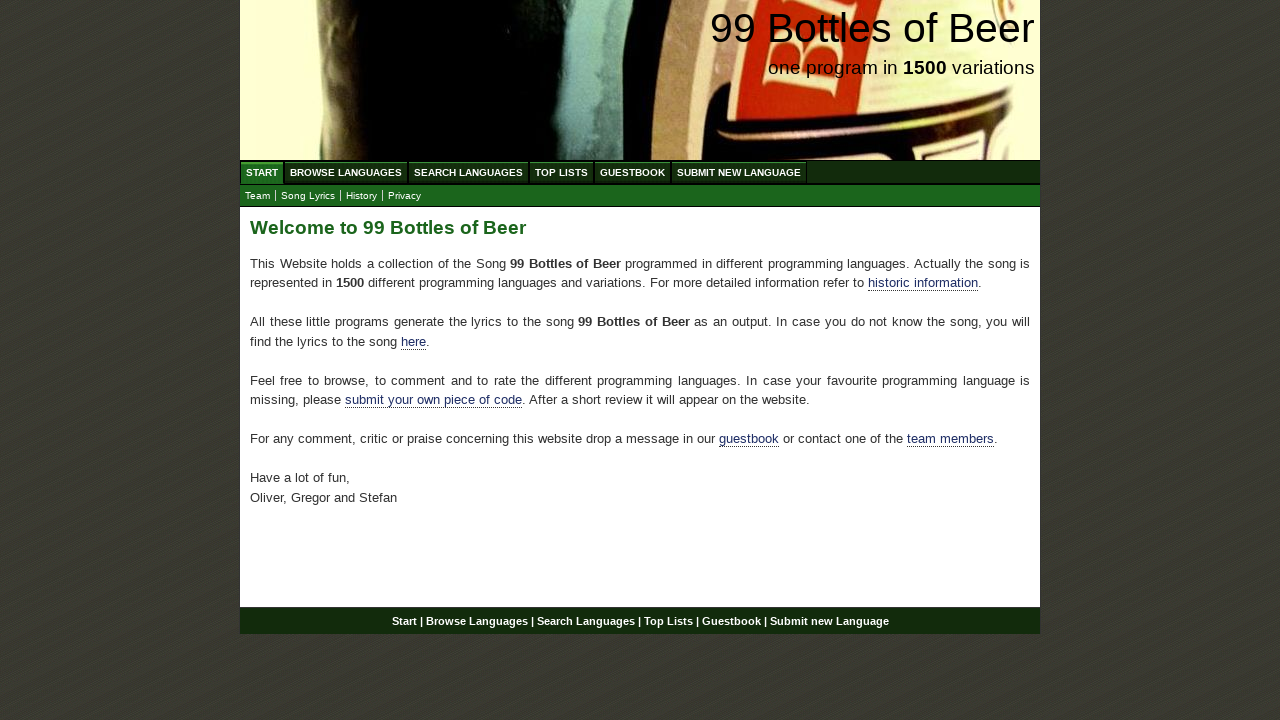

Clicked on Browse Languages link at (346, 172) on #menu li a[href='/abc.html']
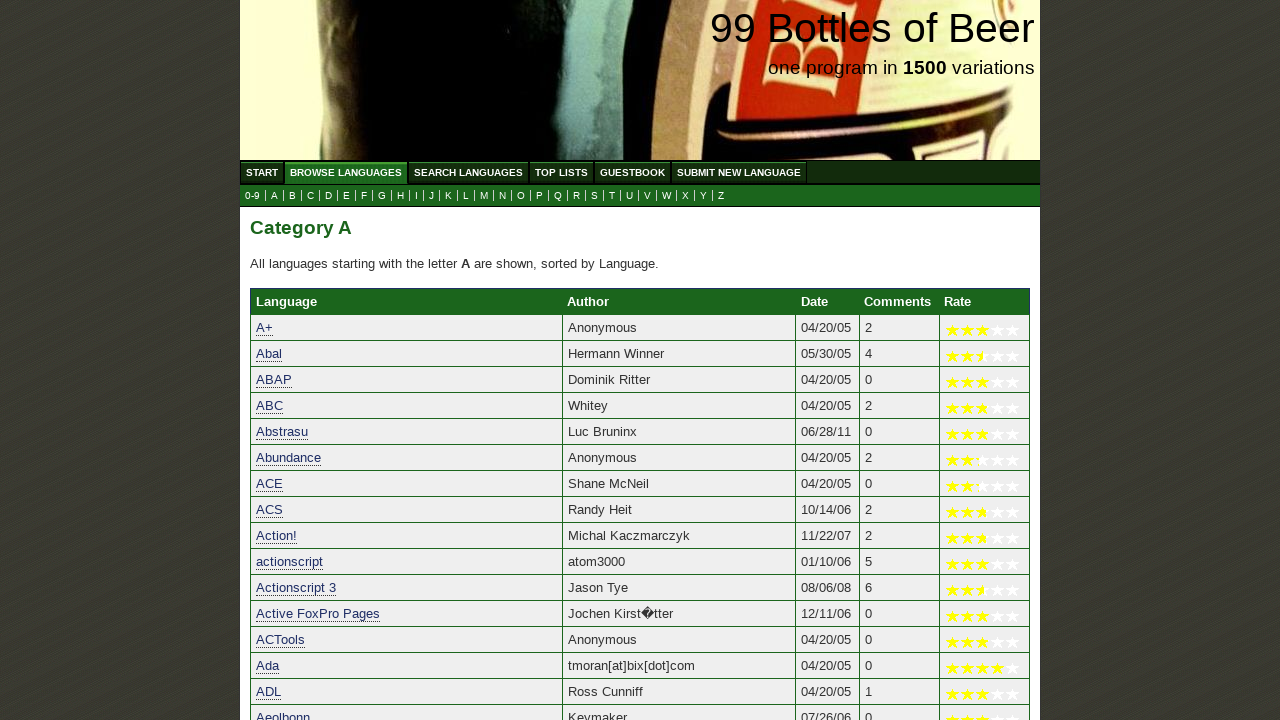

Clicked on M section link at (484, 196) on a[href='m.html']
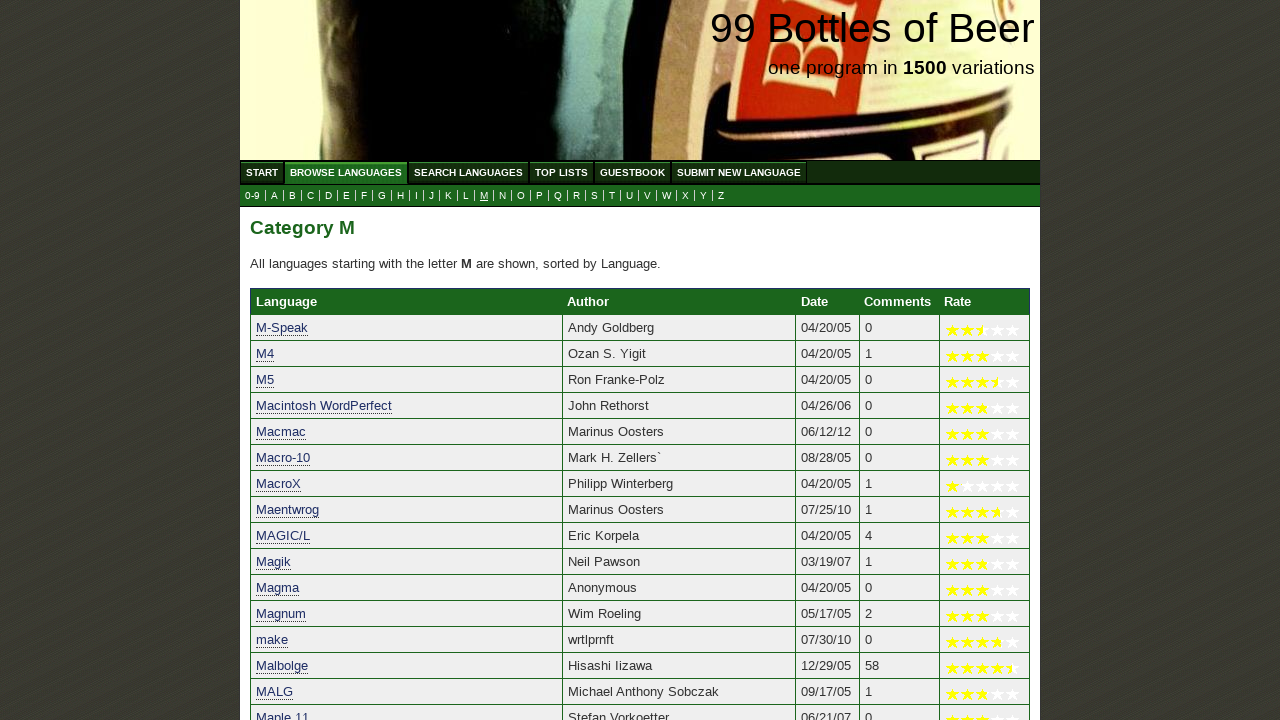

Waited for table to load with last entry visible
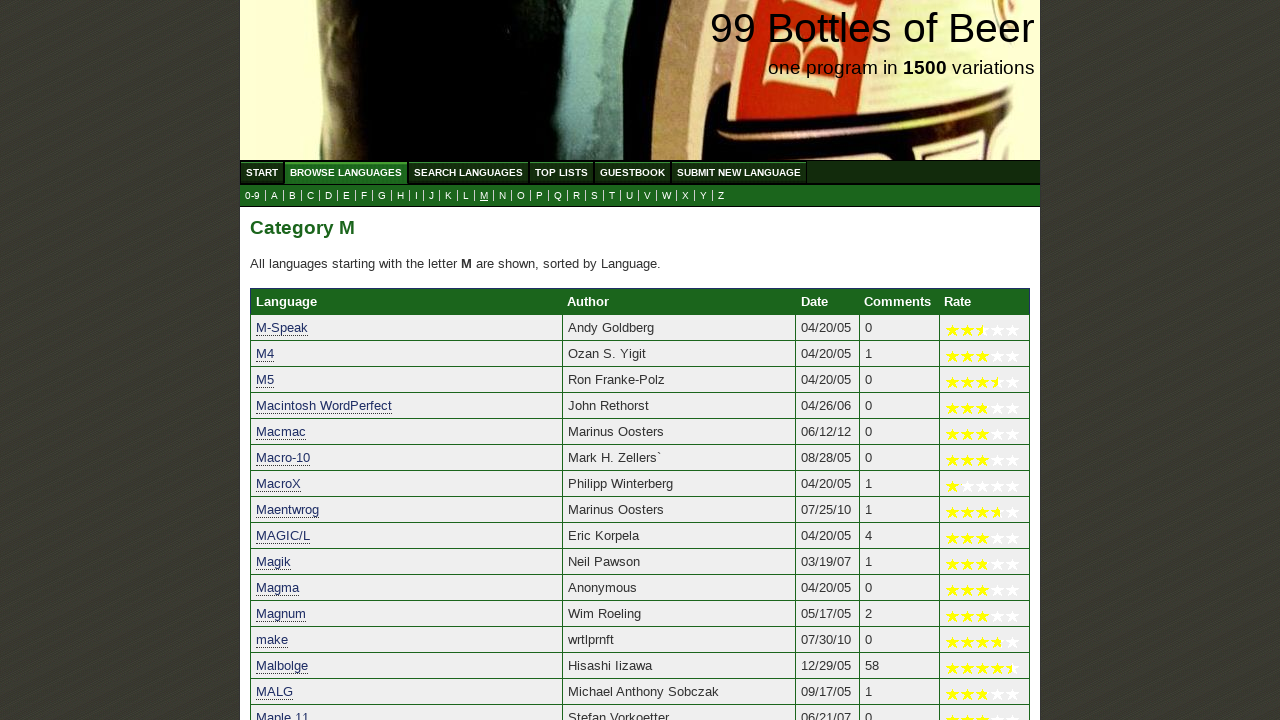

Verified MySQL is the last entry in section M
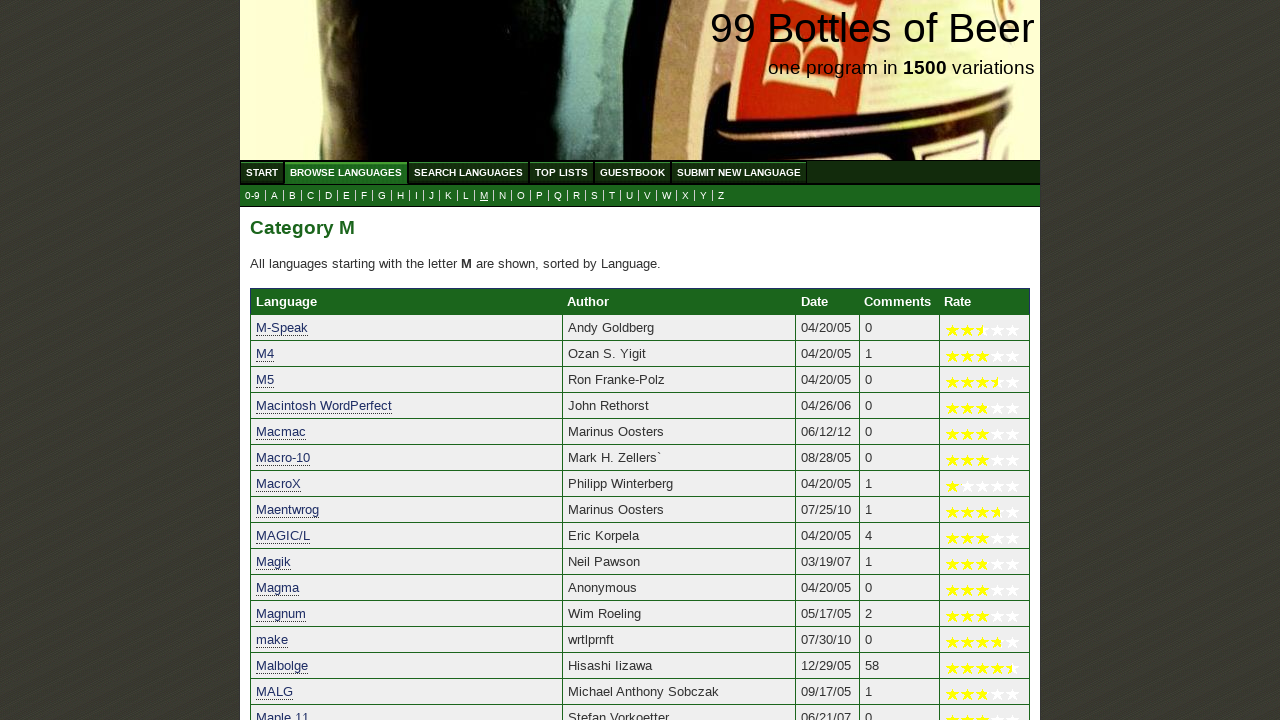

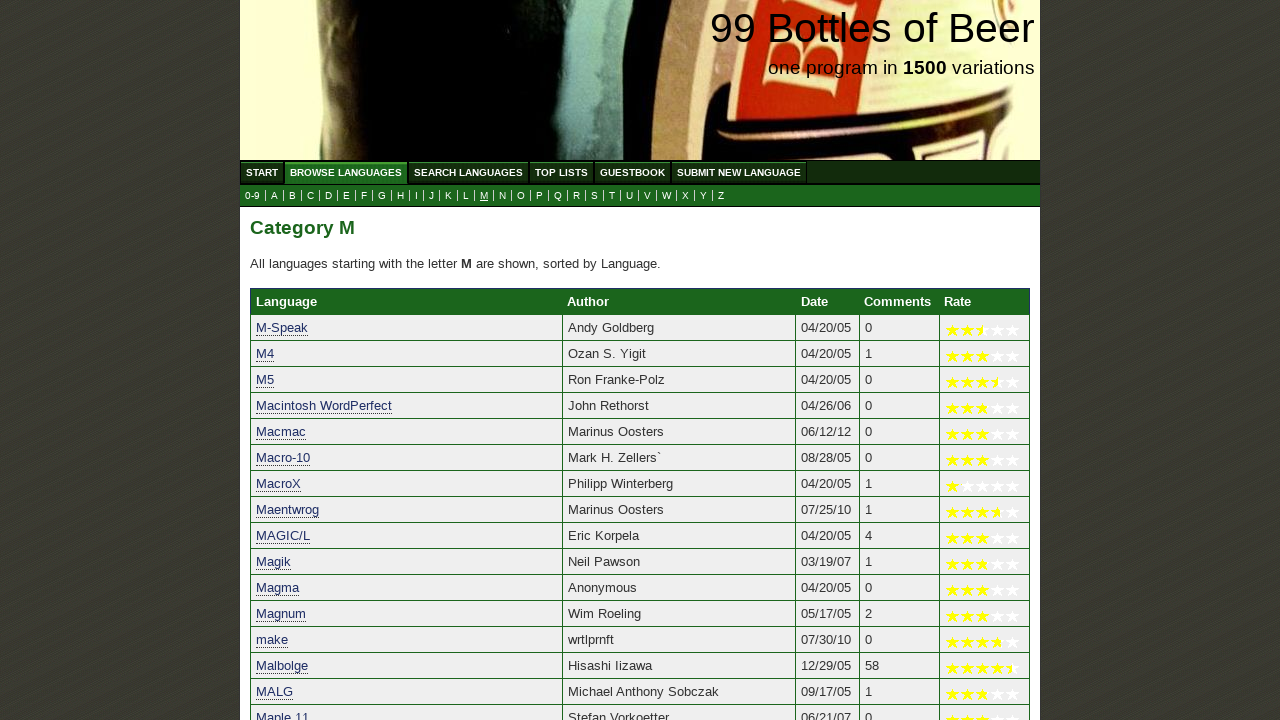